Verifies that the payment section title on the MTS Belarus website displays the expected text "Онлайн пополнение без комиссии" (Online top-up without commission)

Starting URL: https://www.mts.by/

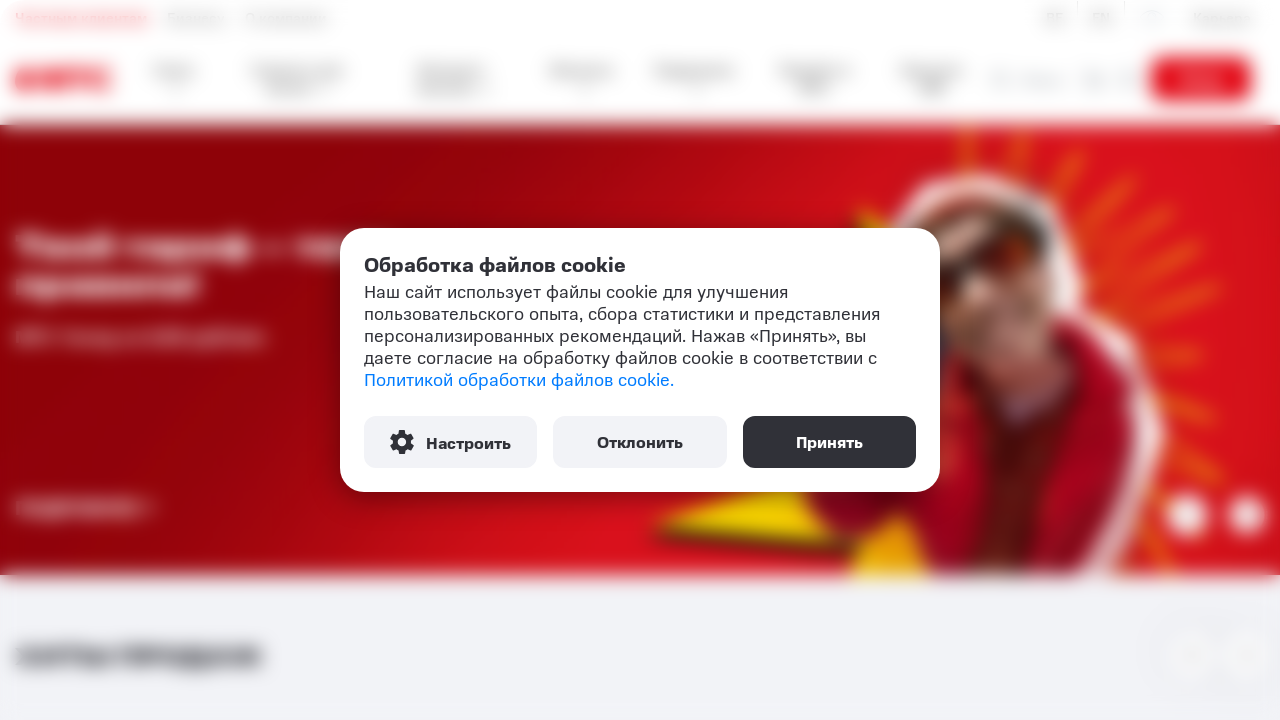

Navigated to MTS Belarus website
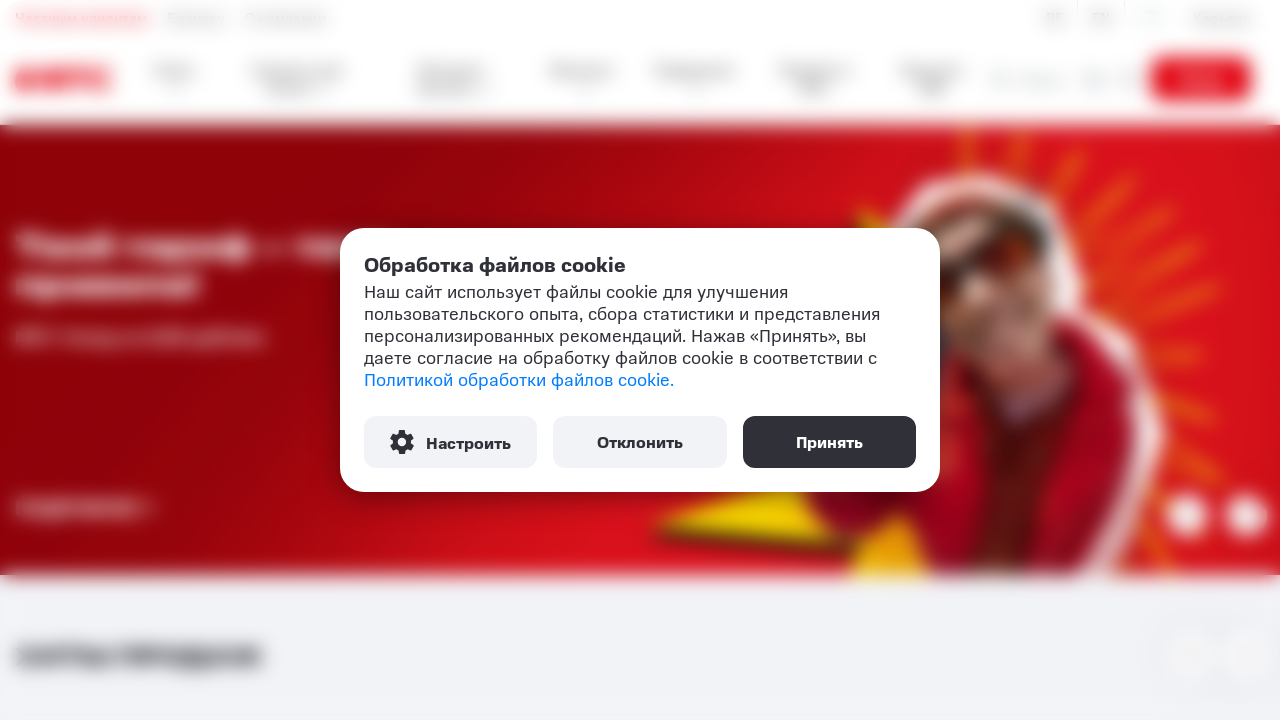

Payment wrapper section with title loaded
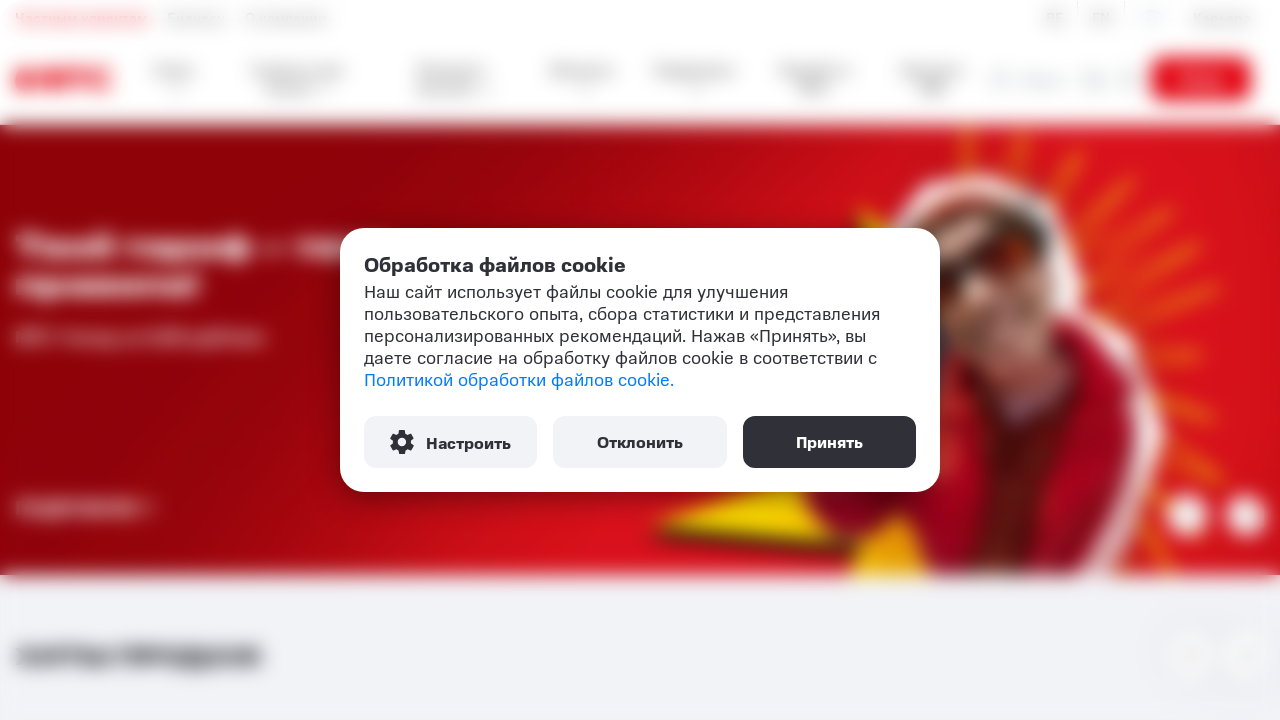

Retrieved payment section title text: 'Онлайн пополнение без комиссии'
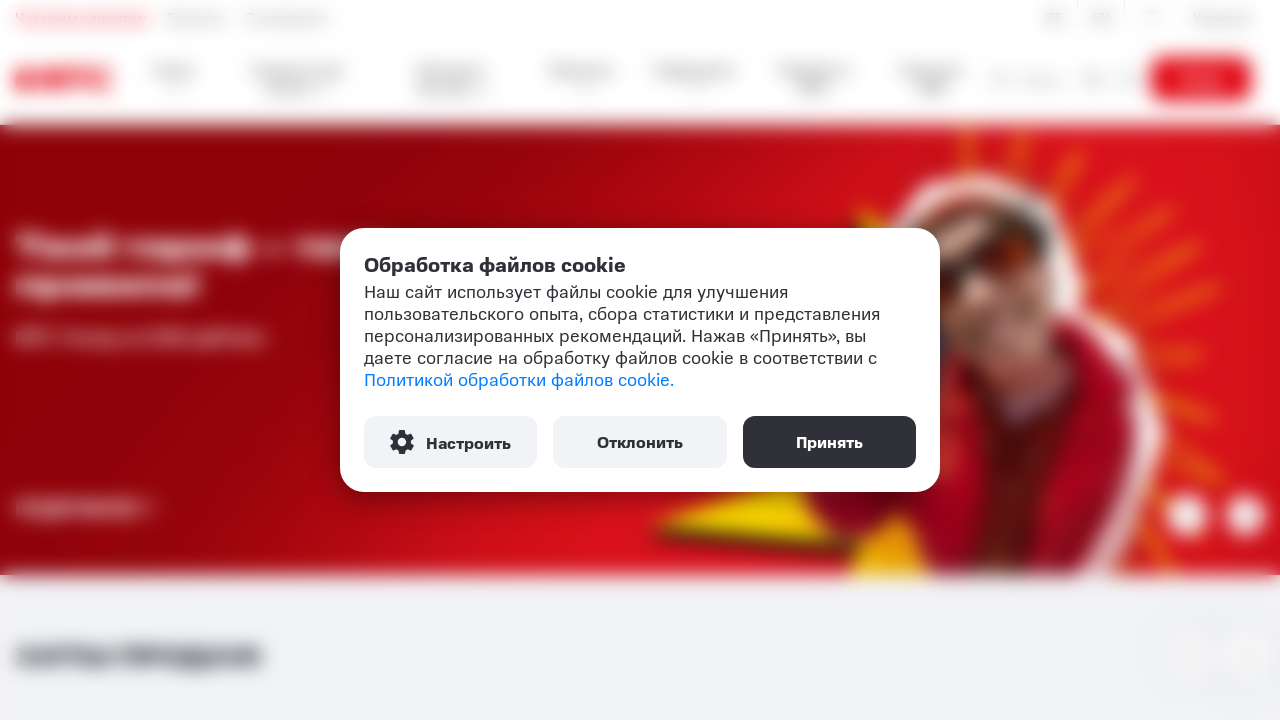

Verified title contains 'Онлайн пополнение' and 'без комиссии' - test passed
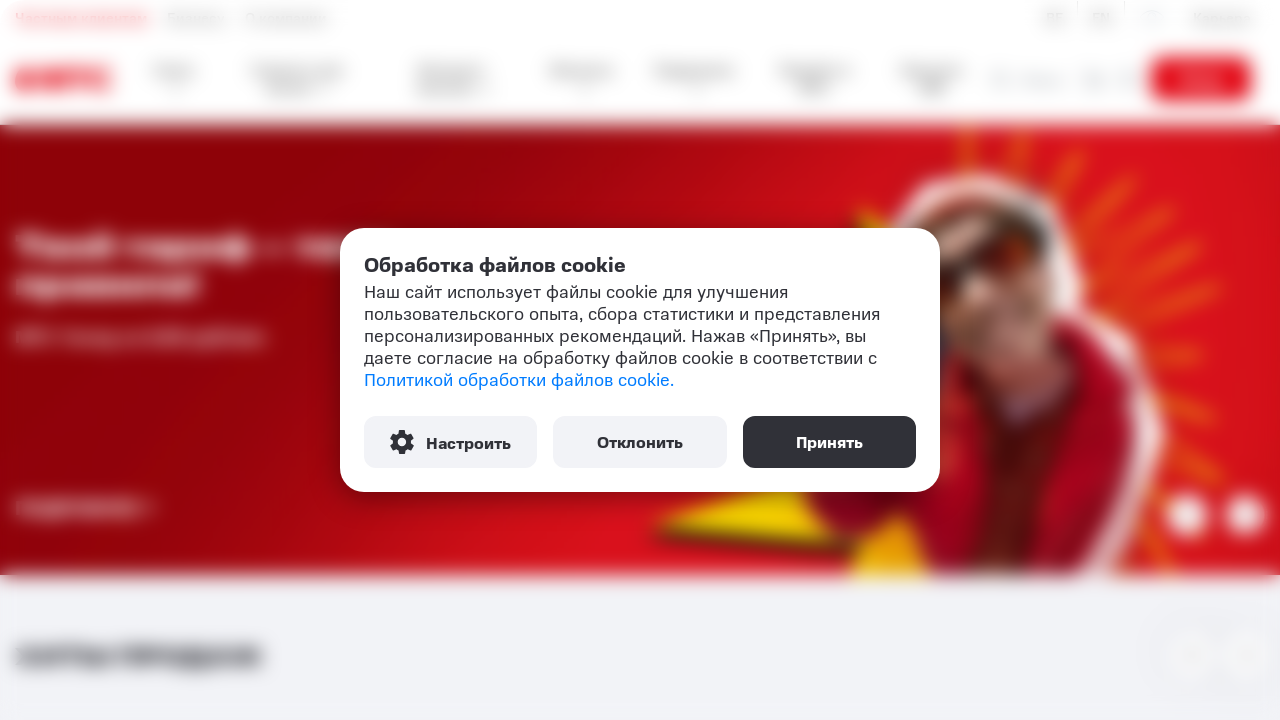

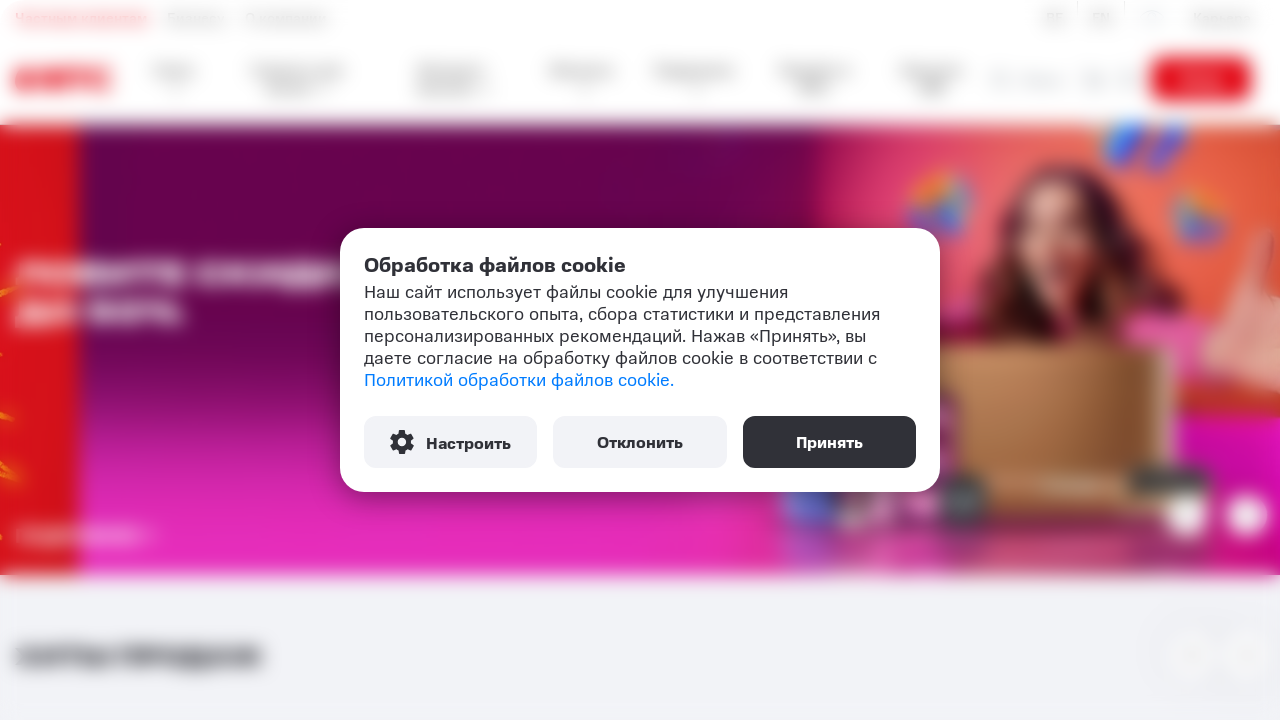